Navigates to the Pizza Hut India website and verifies the page loads successfully.

Starting URL: https://www.pizzahut.co.in/

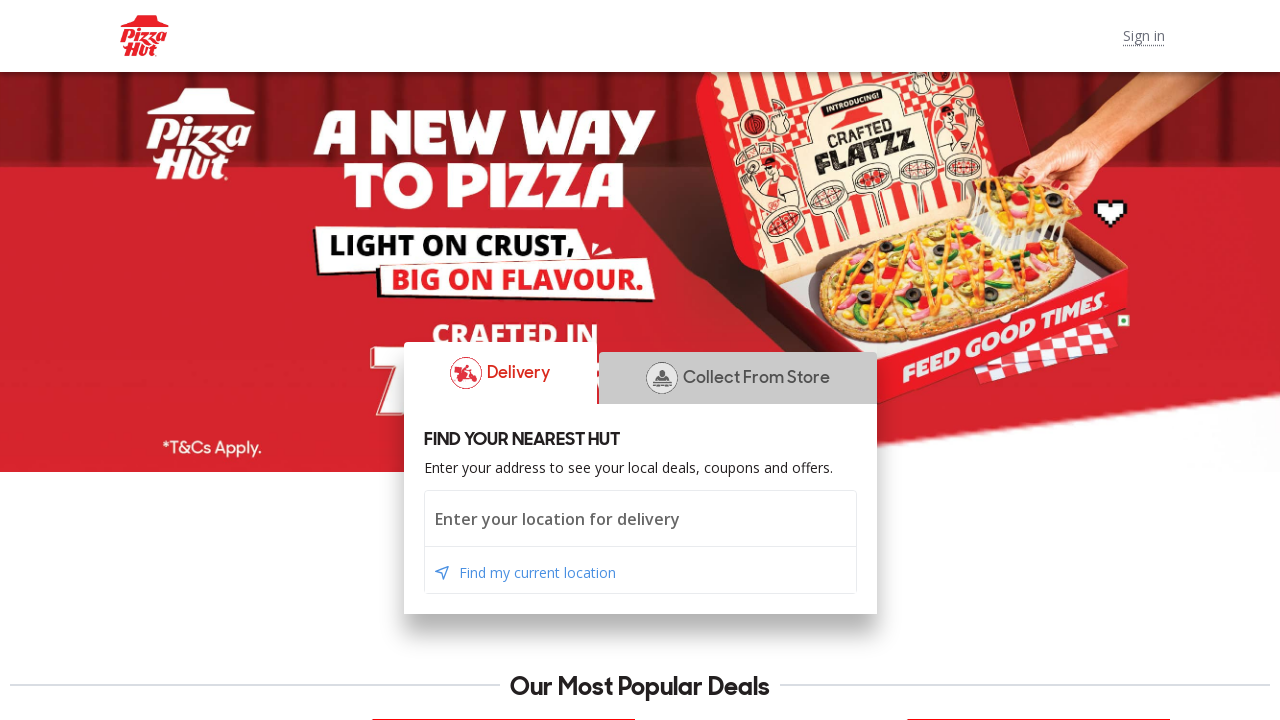

Navigated to Pizza Hut India website
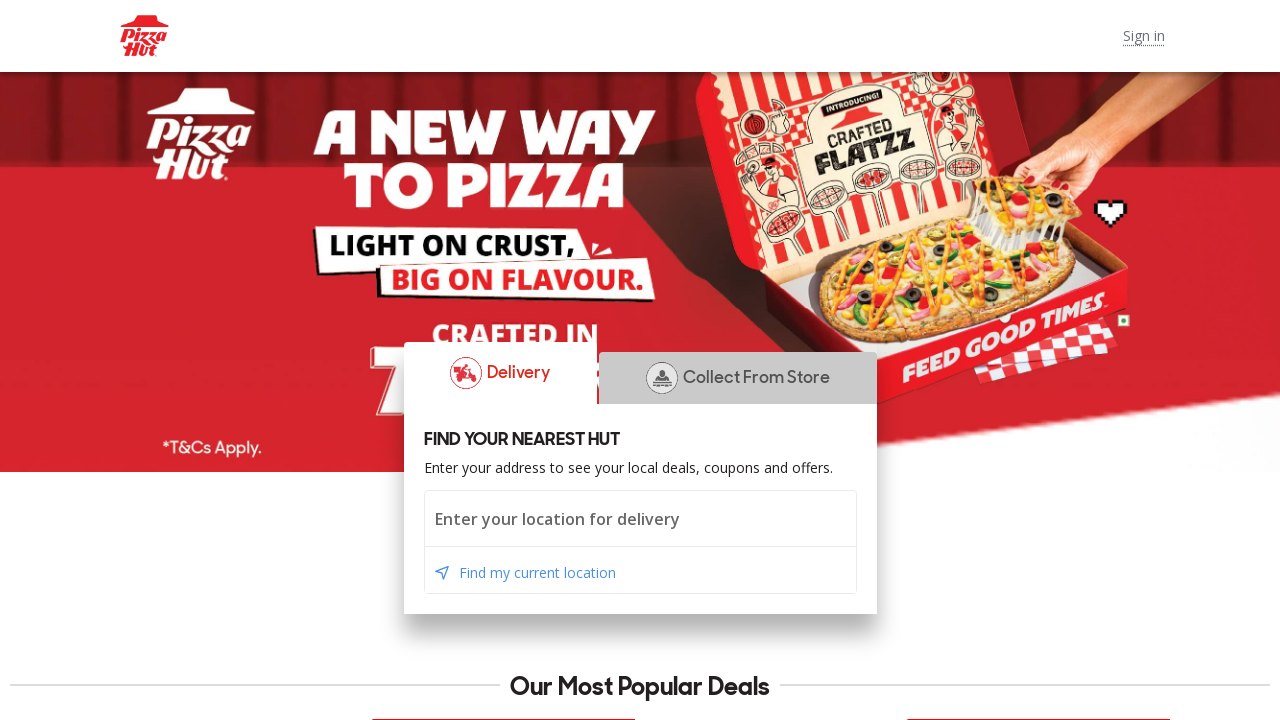

Page DOM content loaded successfully
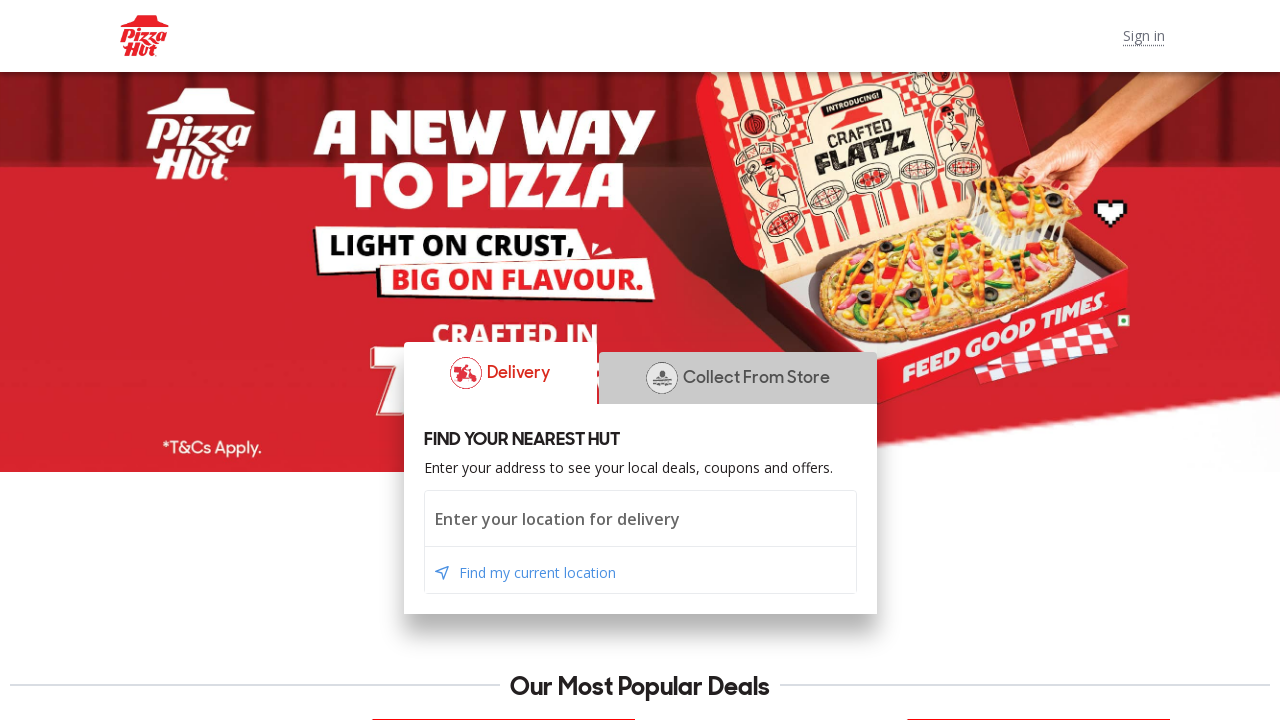

Verified page loaded at correct URL
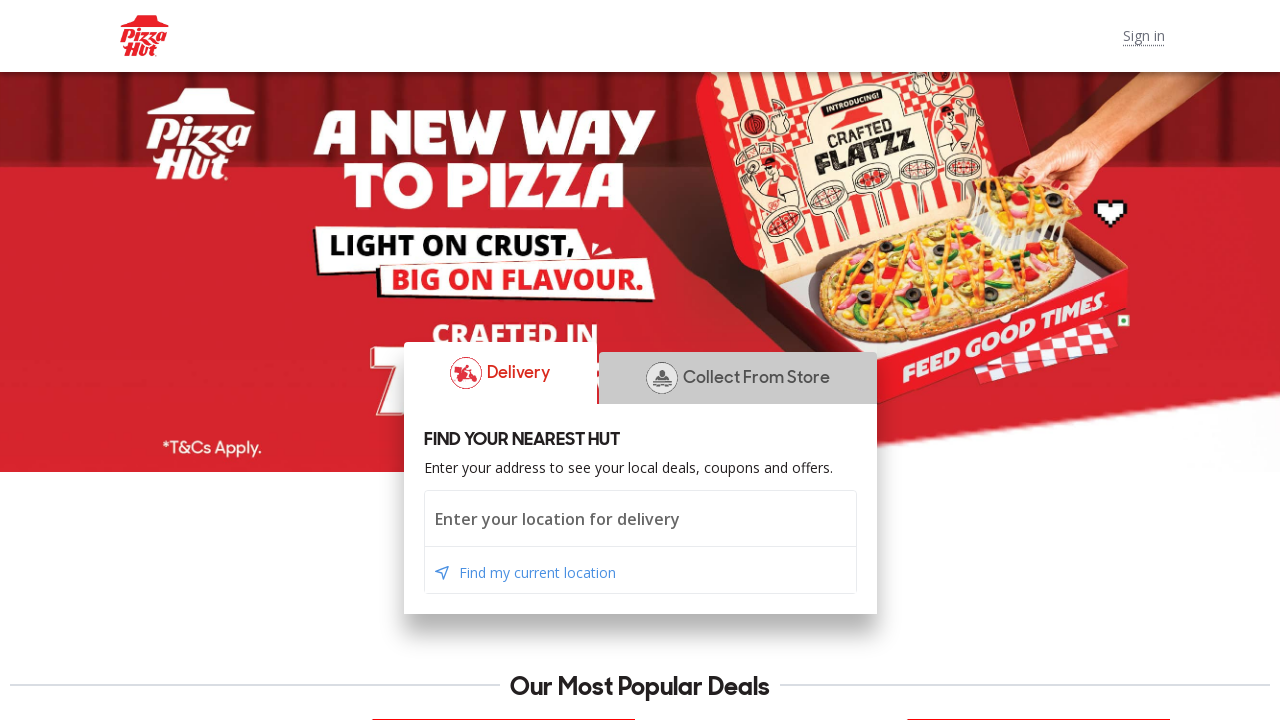

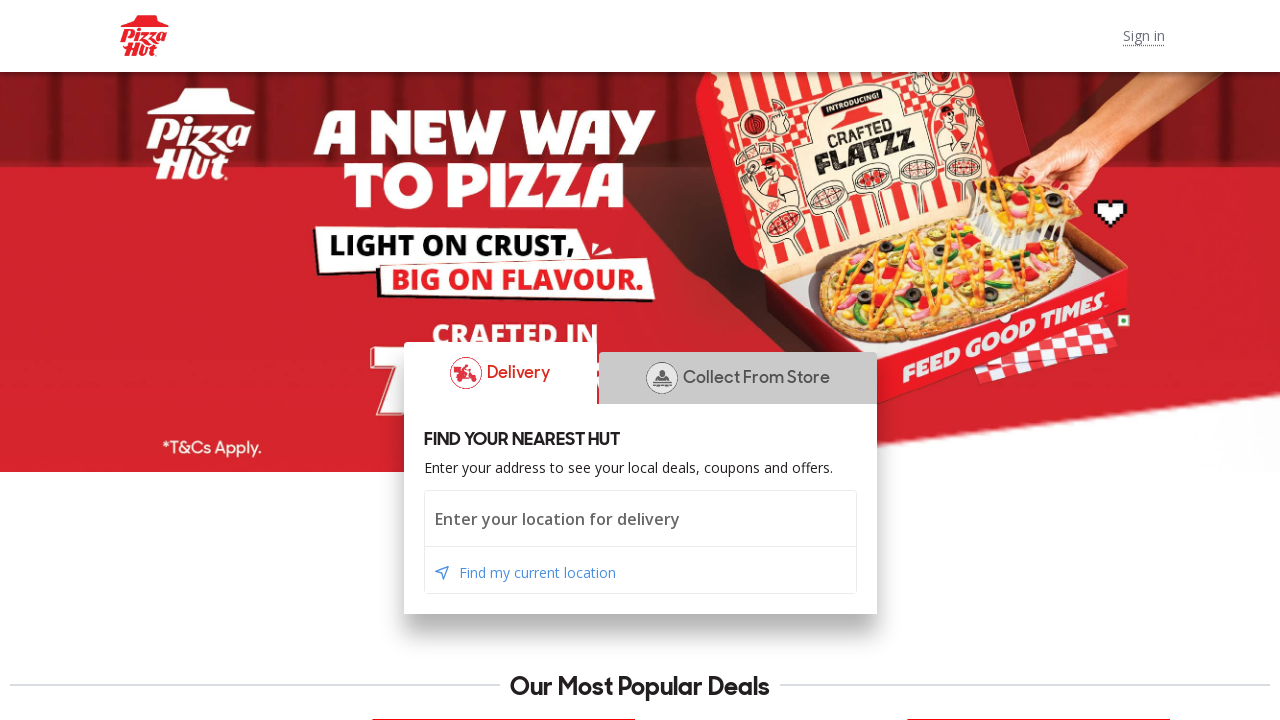